Simple Selenium installation verification test that navigates to the OpenTaps demo application and maximizes the browser window.

Starting URL: http://leaftaps.com/opentaps/control/main

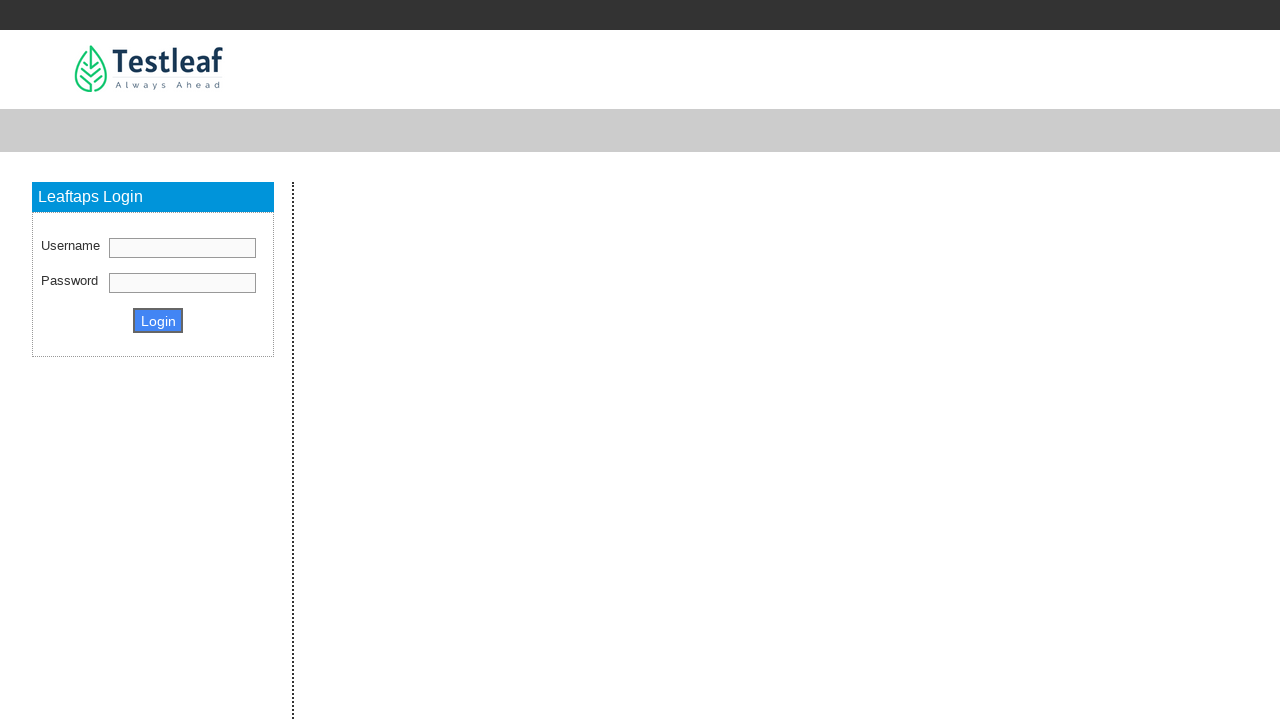

Navigated to OpenTaps demo application at http://leaftaps.com/opentaps/control/main
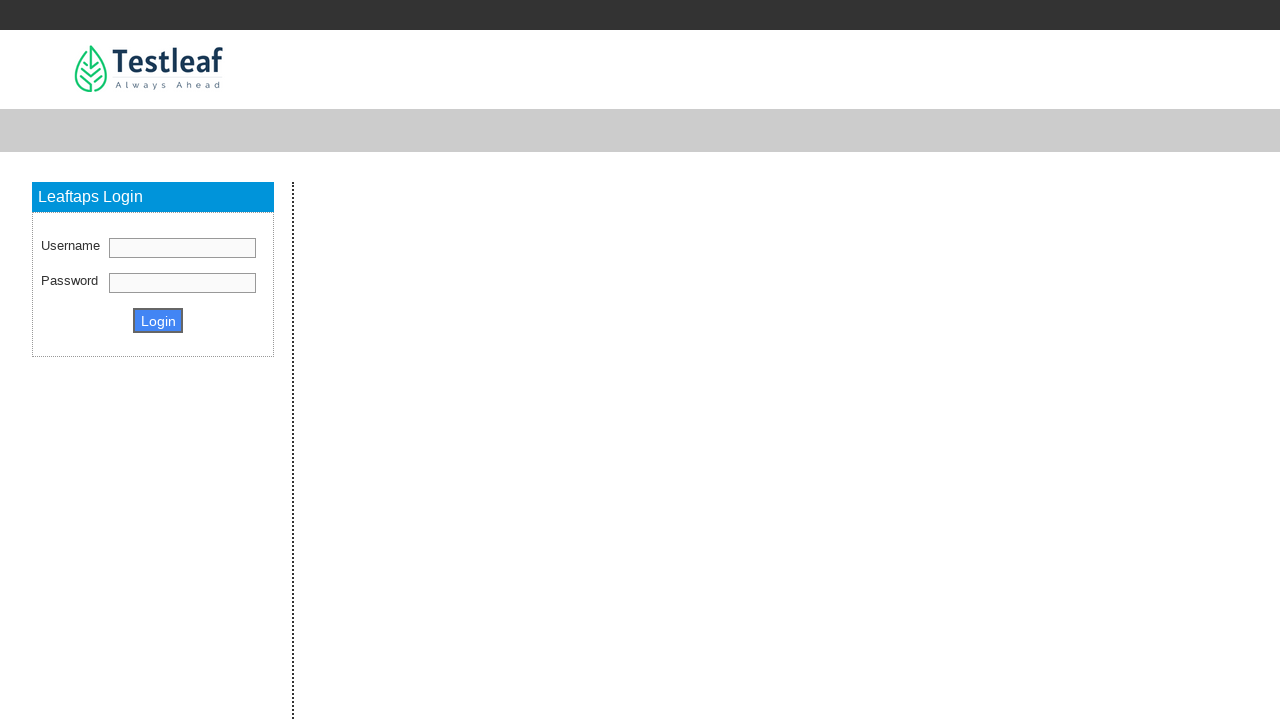

Maximized browser window to 1920x1080
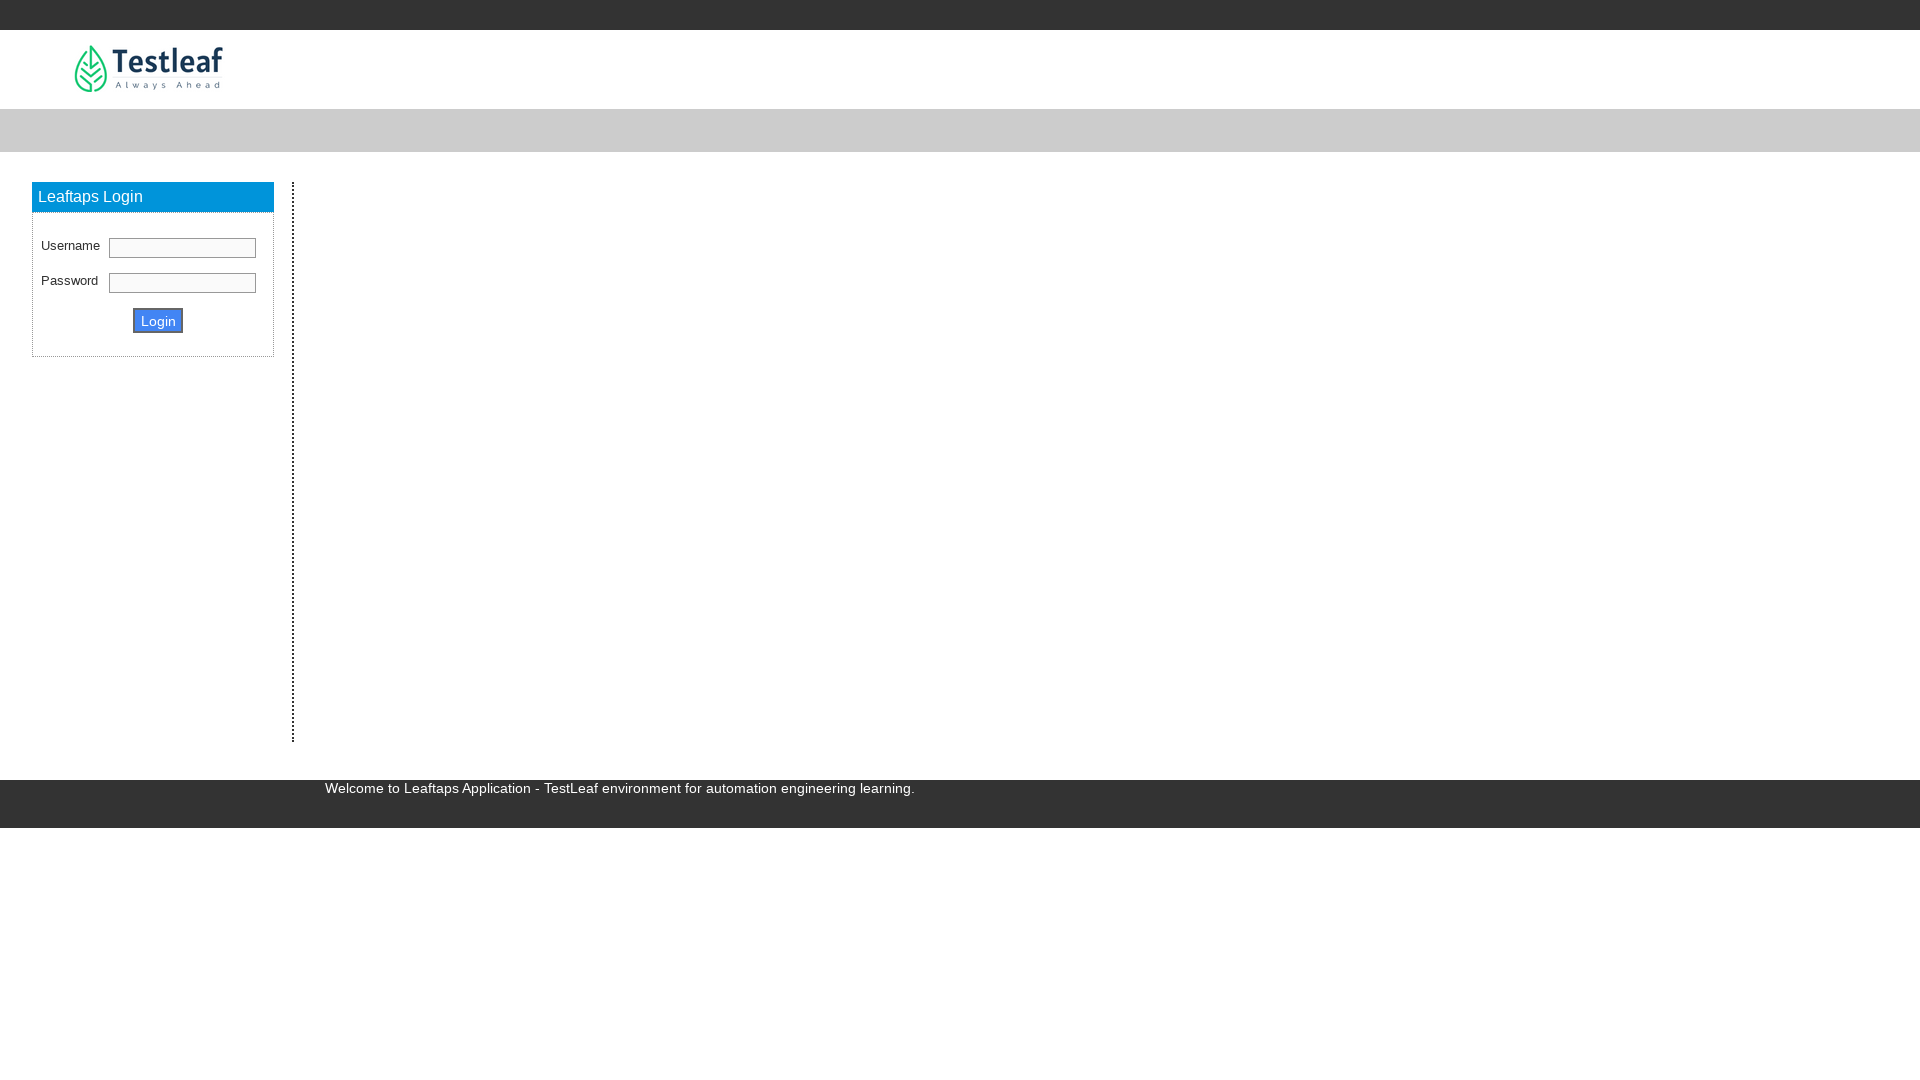

Page fully loaded (domcontentloaded state)
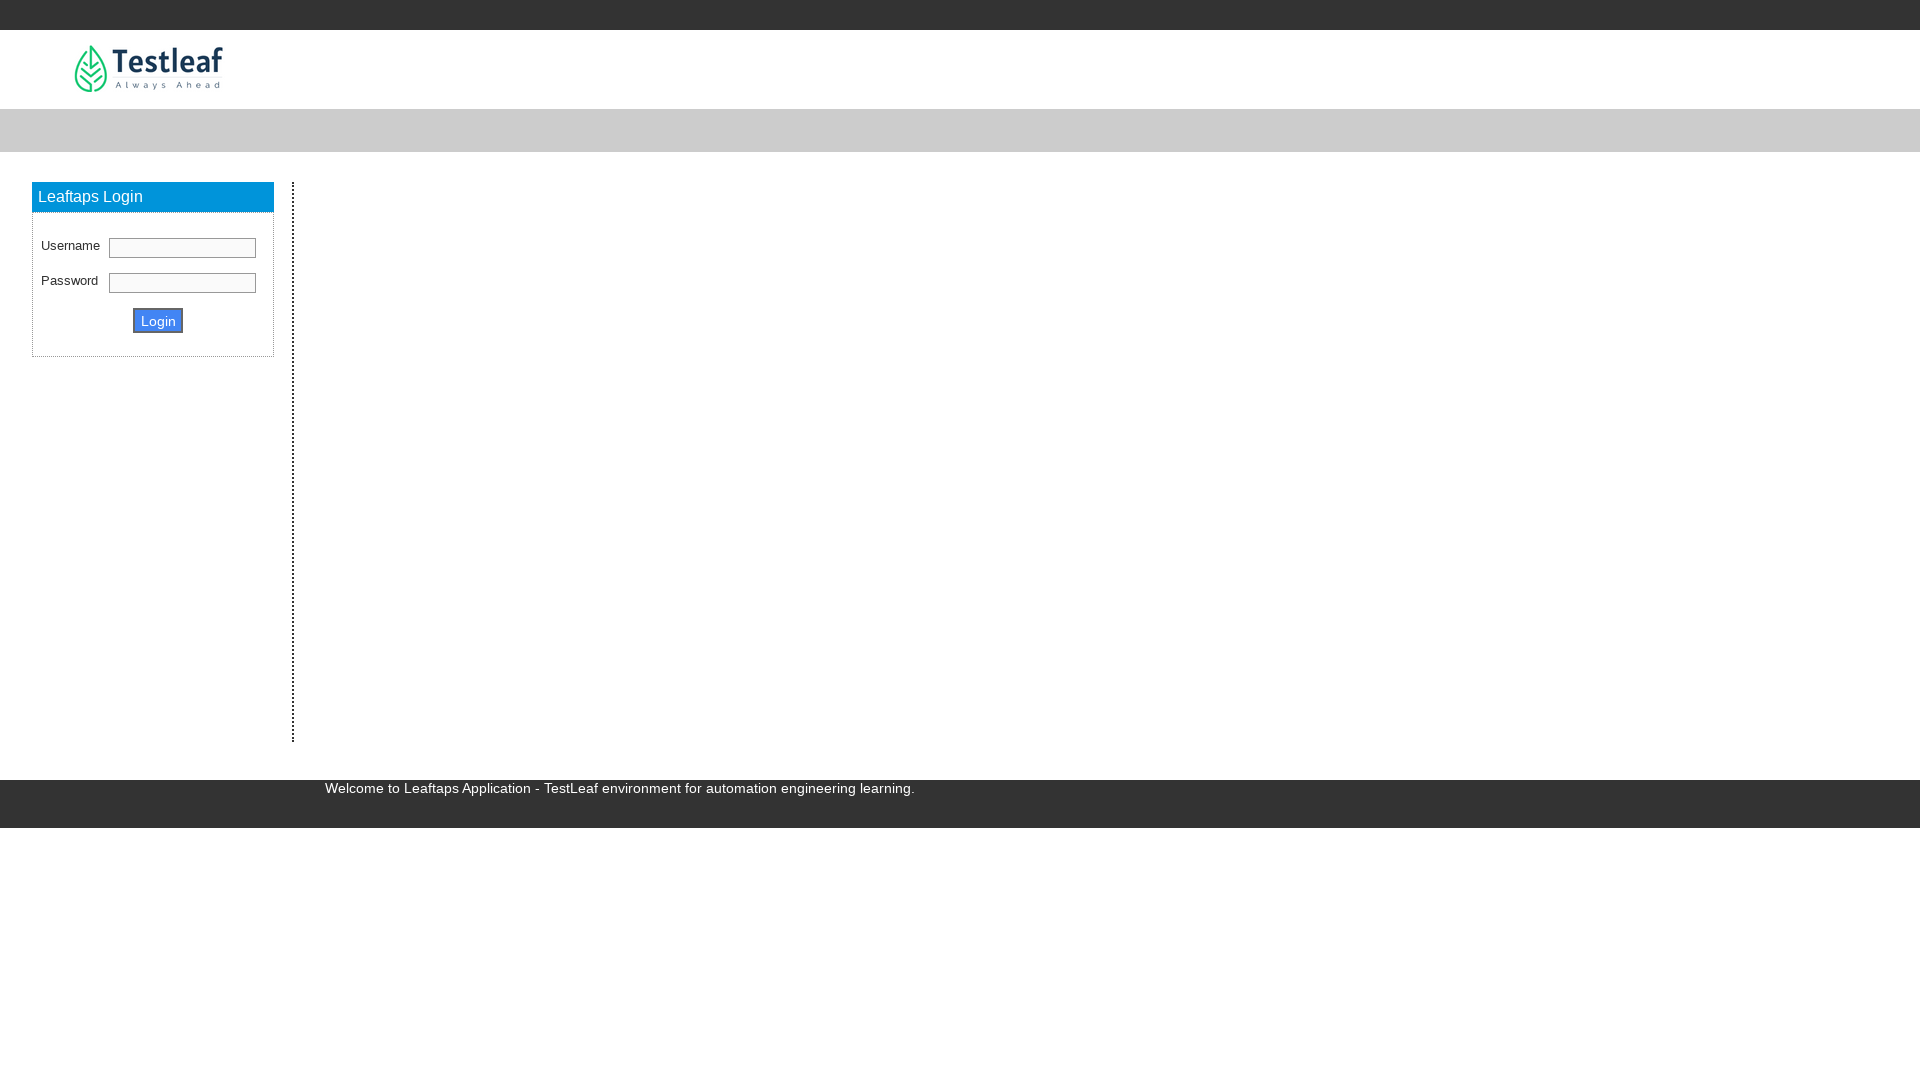

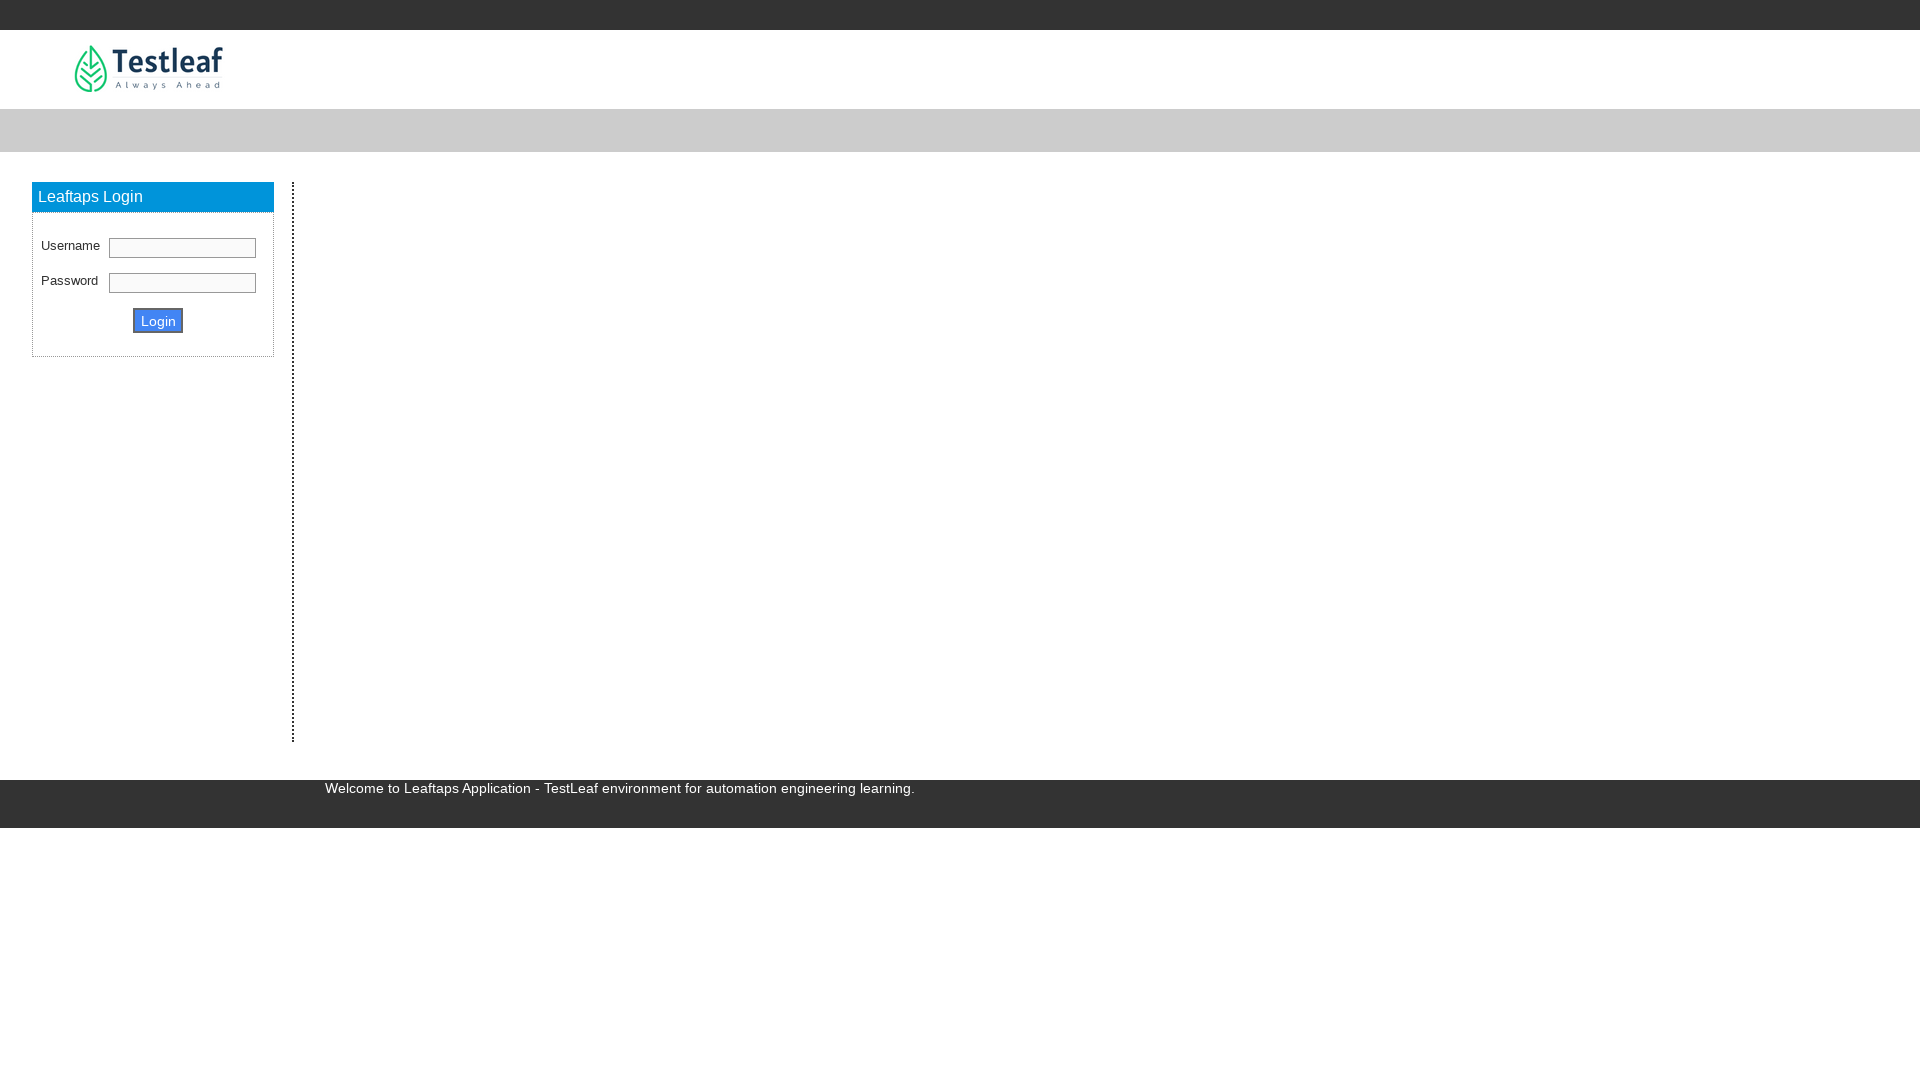